Navigates to a login page and maximizes the browser window to verify the page loads successfully

Starting URL: http://eaapp.somee.com/Account/Login

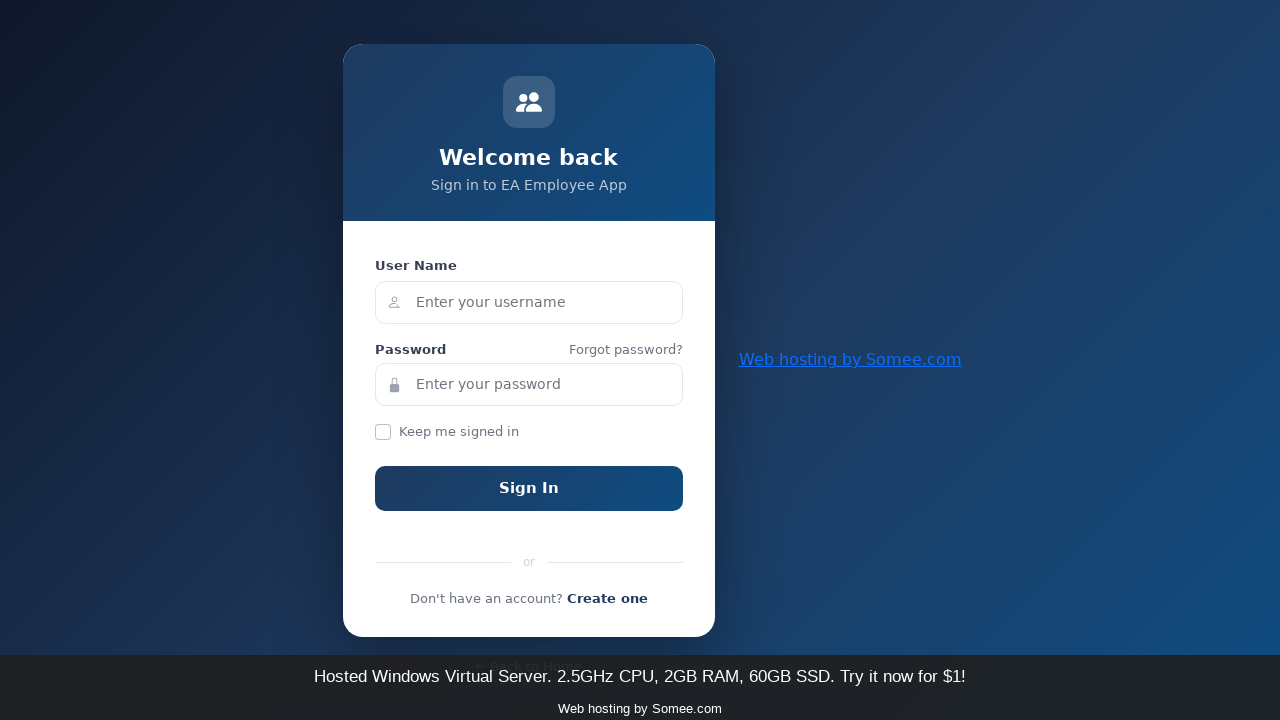

Navigated to login page at http://eaapp.somee.com/Account/Login
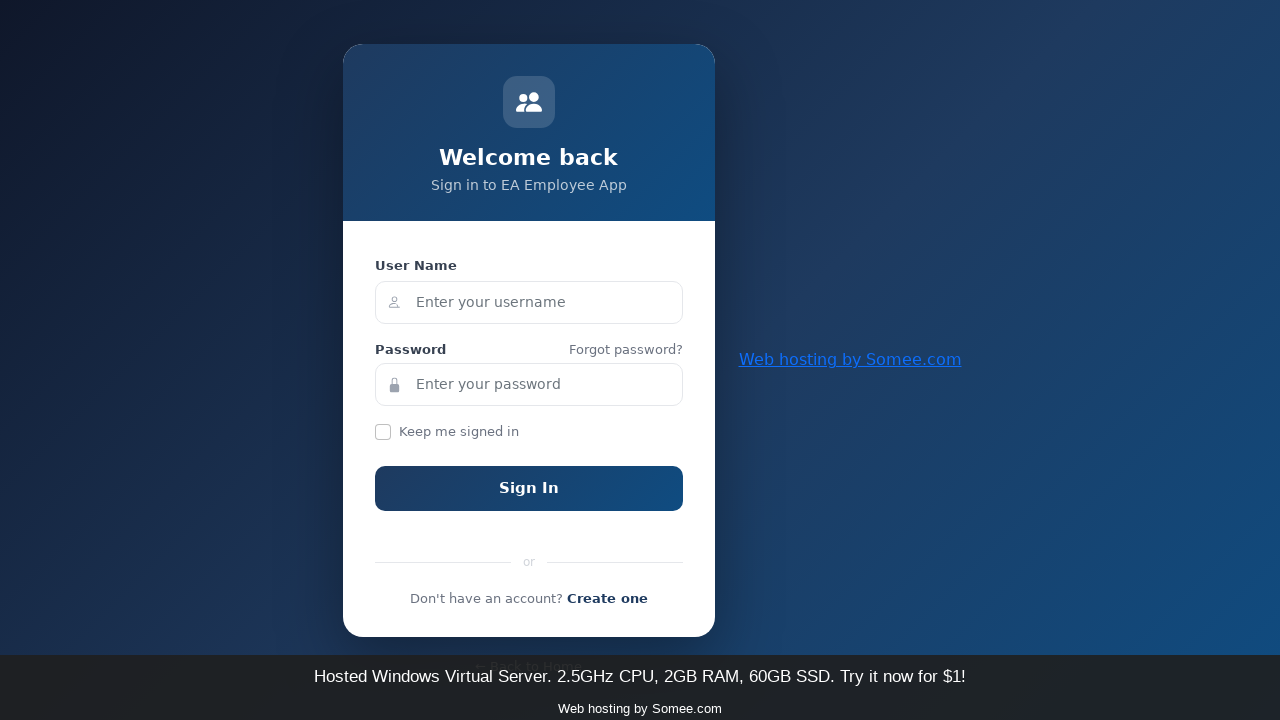

Maximized browser window to 1920x1080
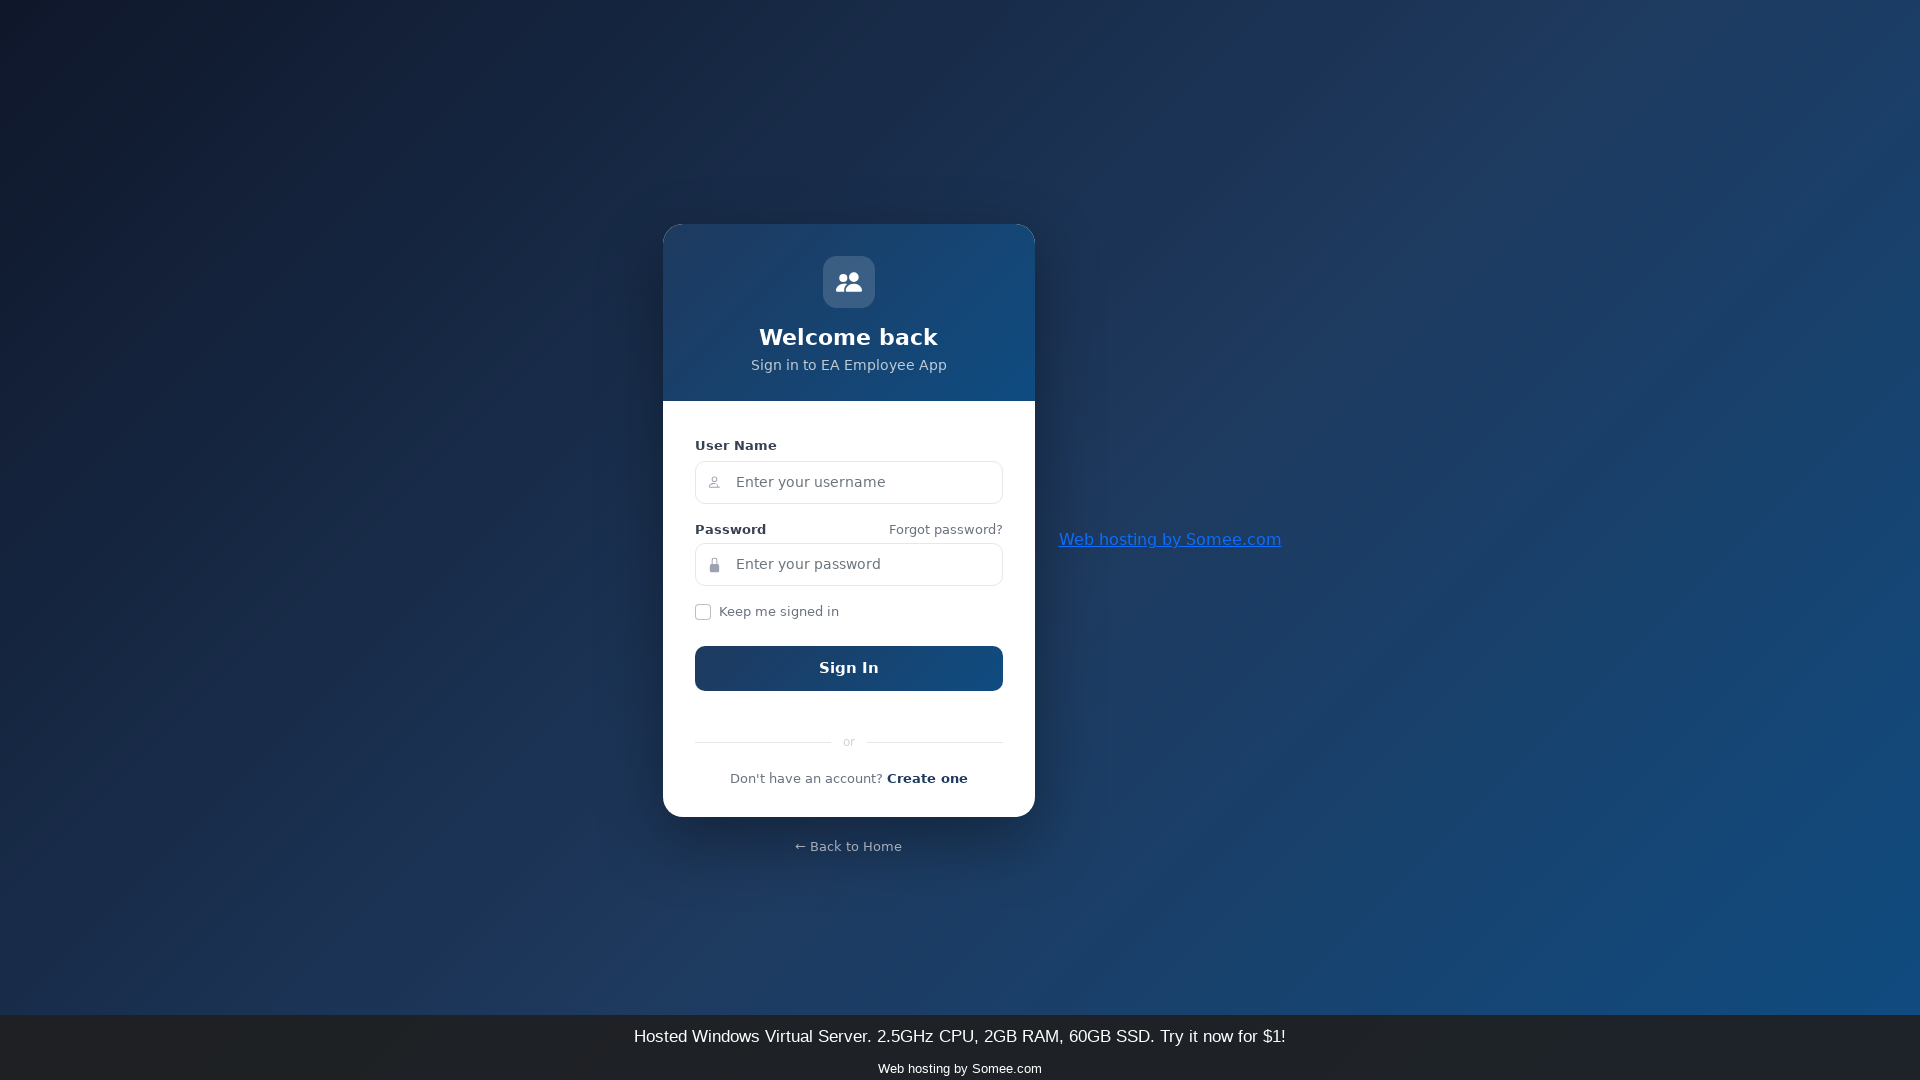

Login page fully loaded and DOM content ready
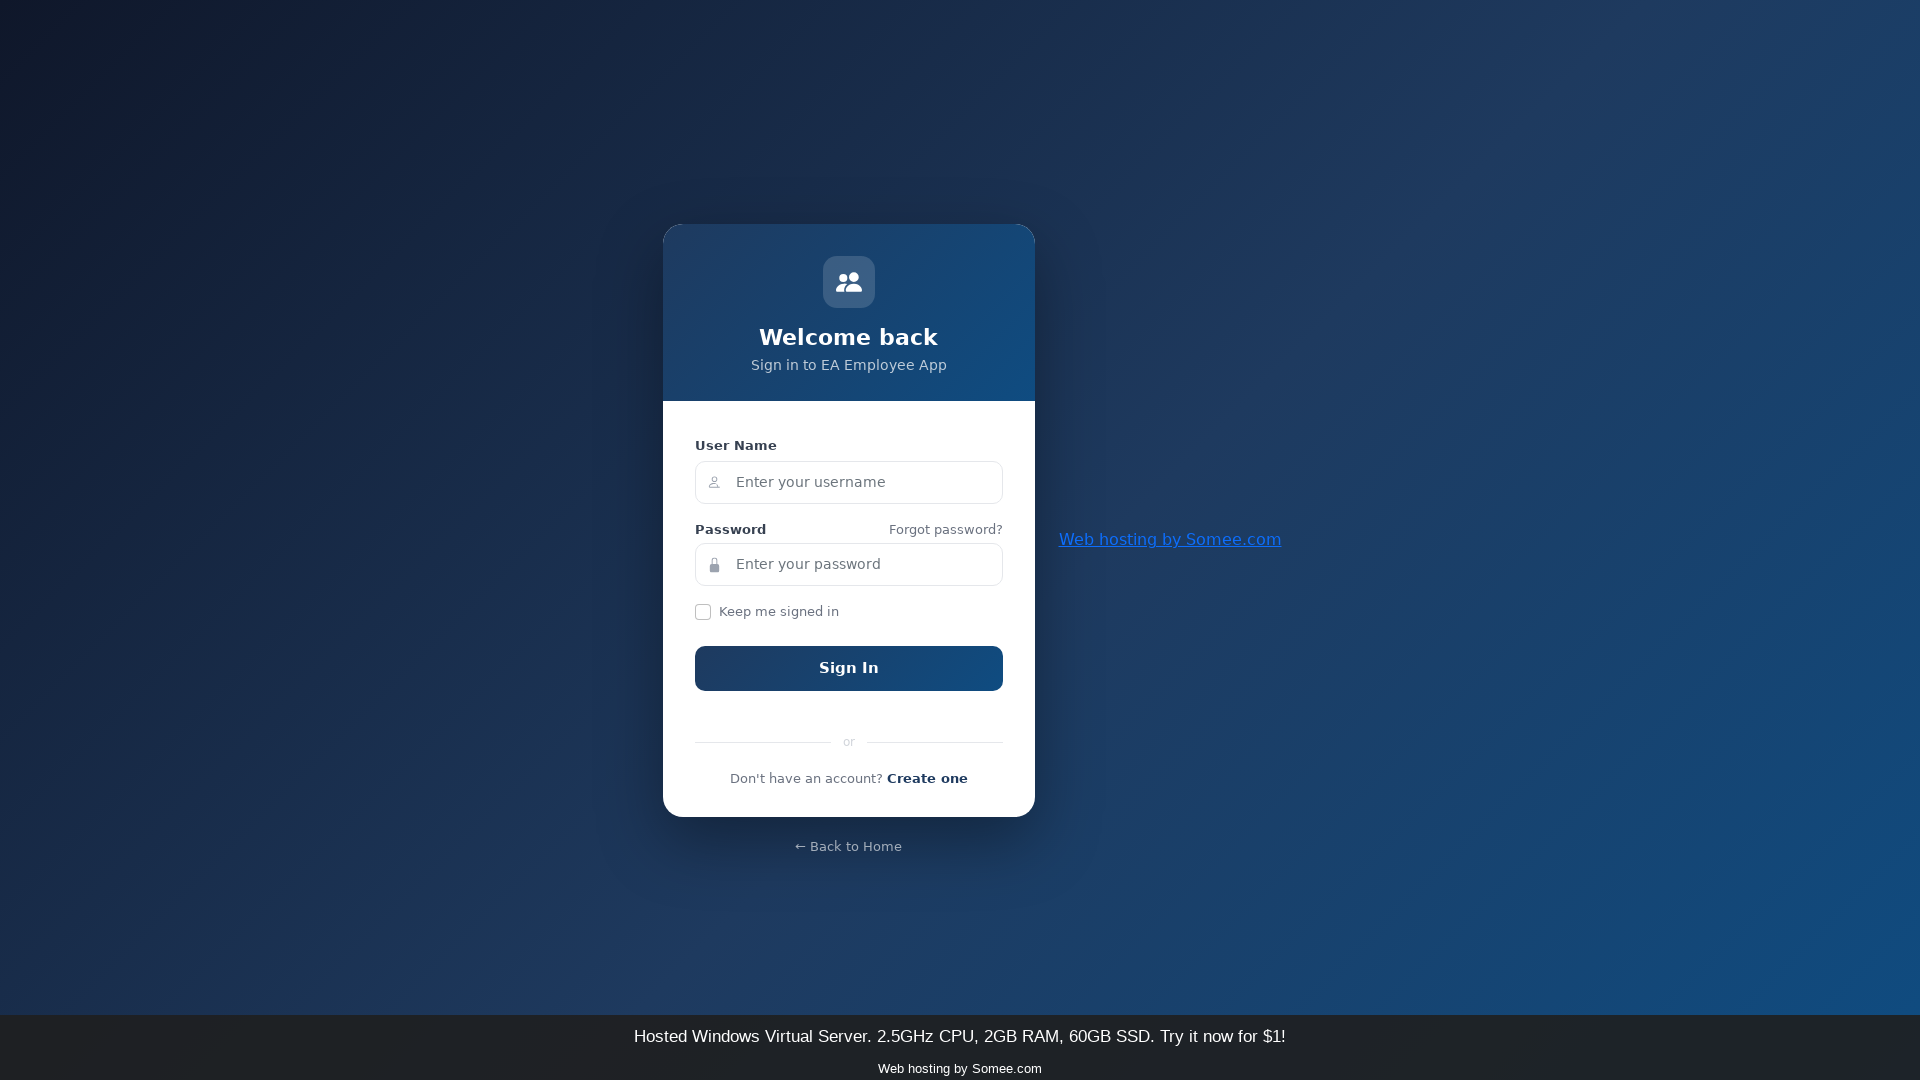

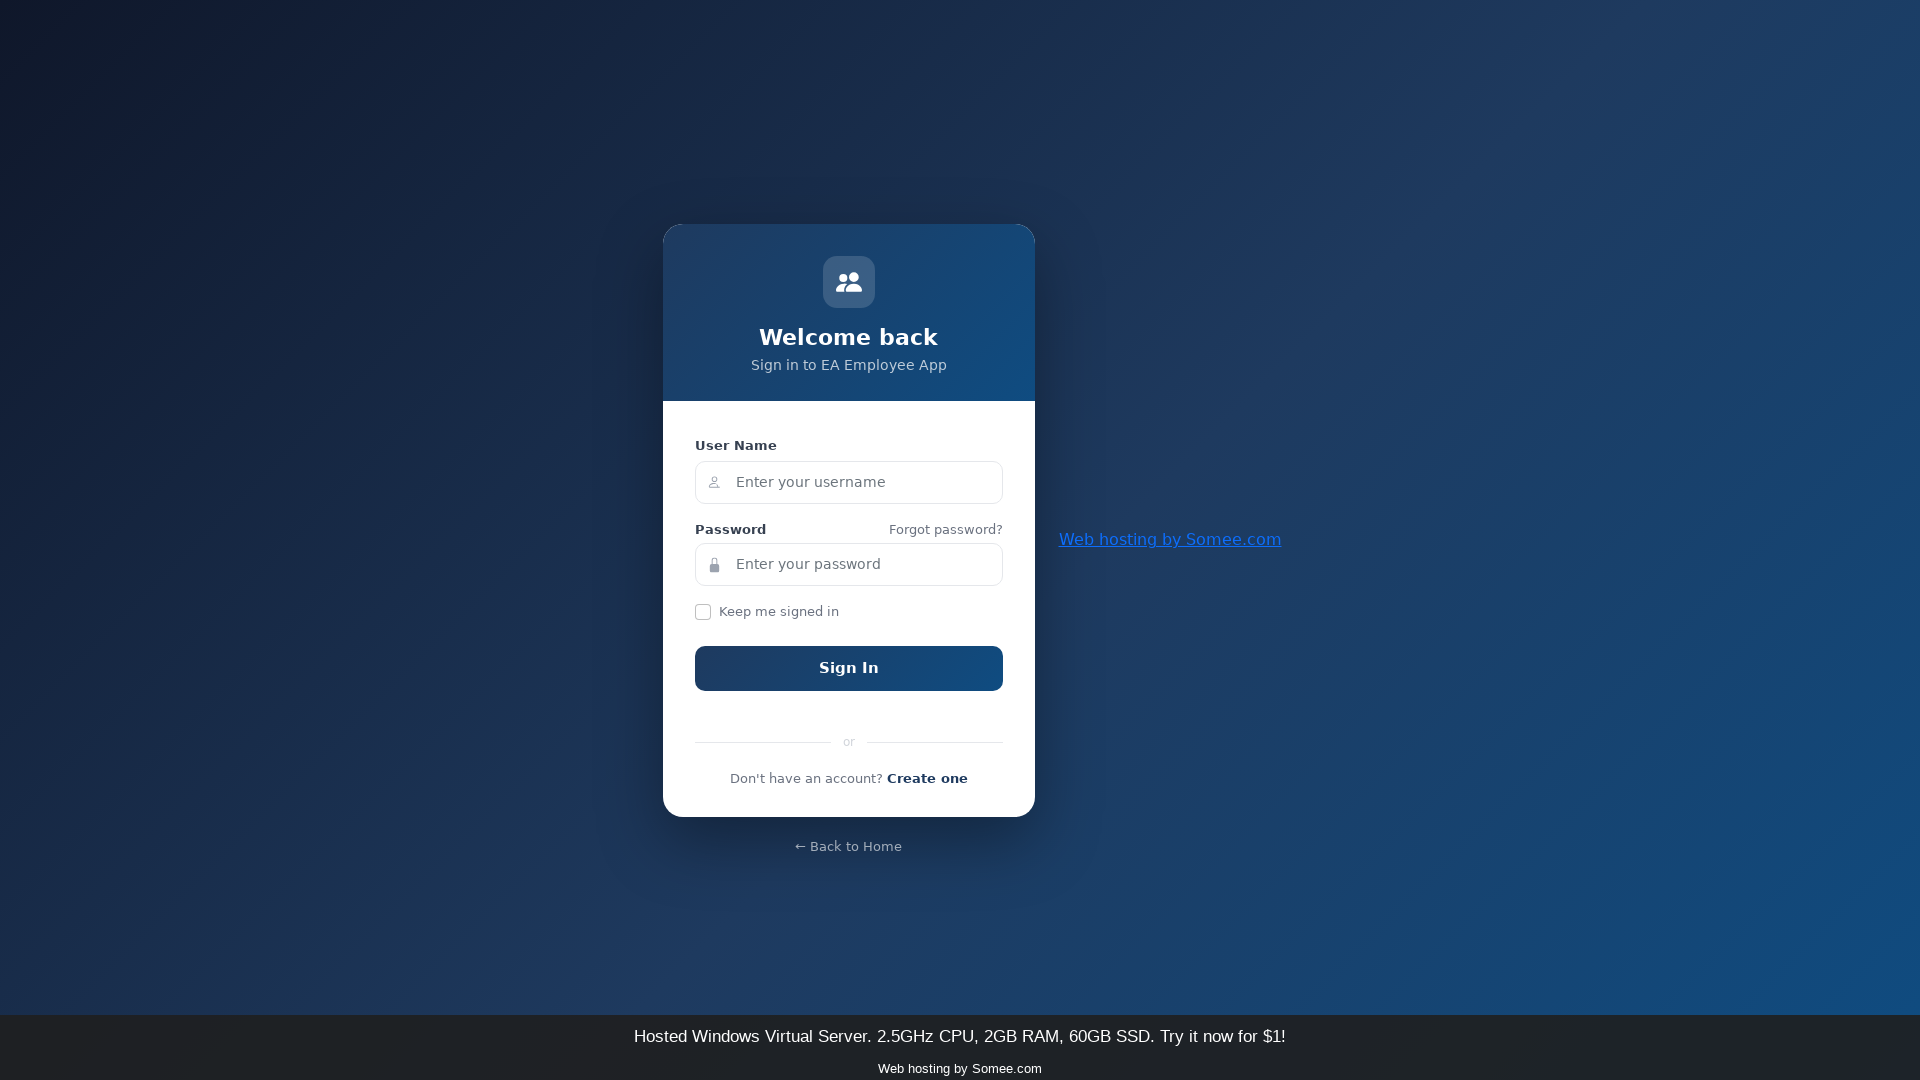